Tests the search bar functionality on an automation bookstore site by typing a search term and then clicking the clear text icon to clear the input.

Starting URL: https://automationbookstore.dev/

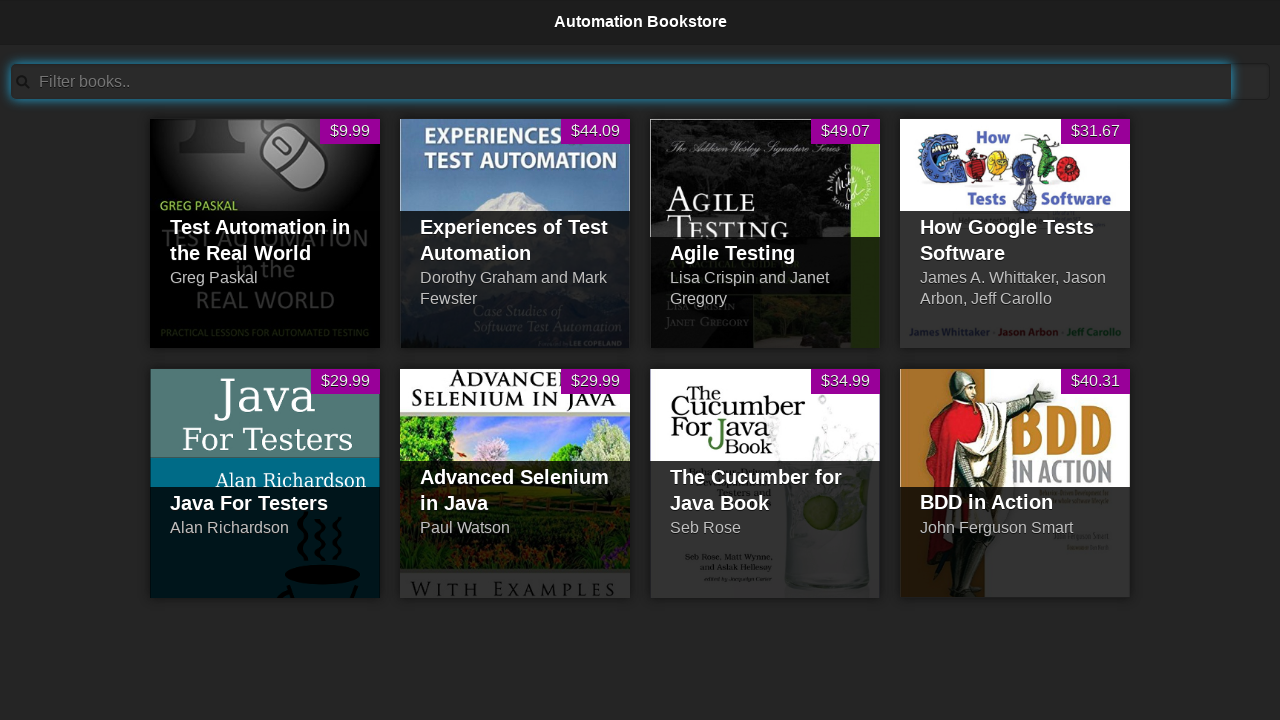

Page loaded with domcontentloaded state
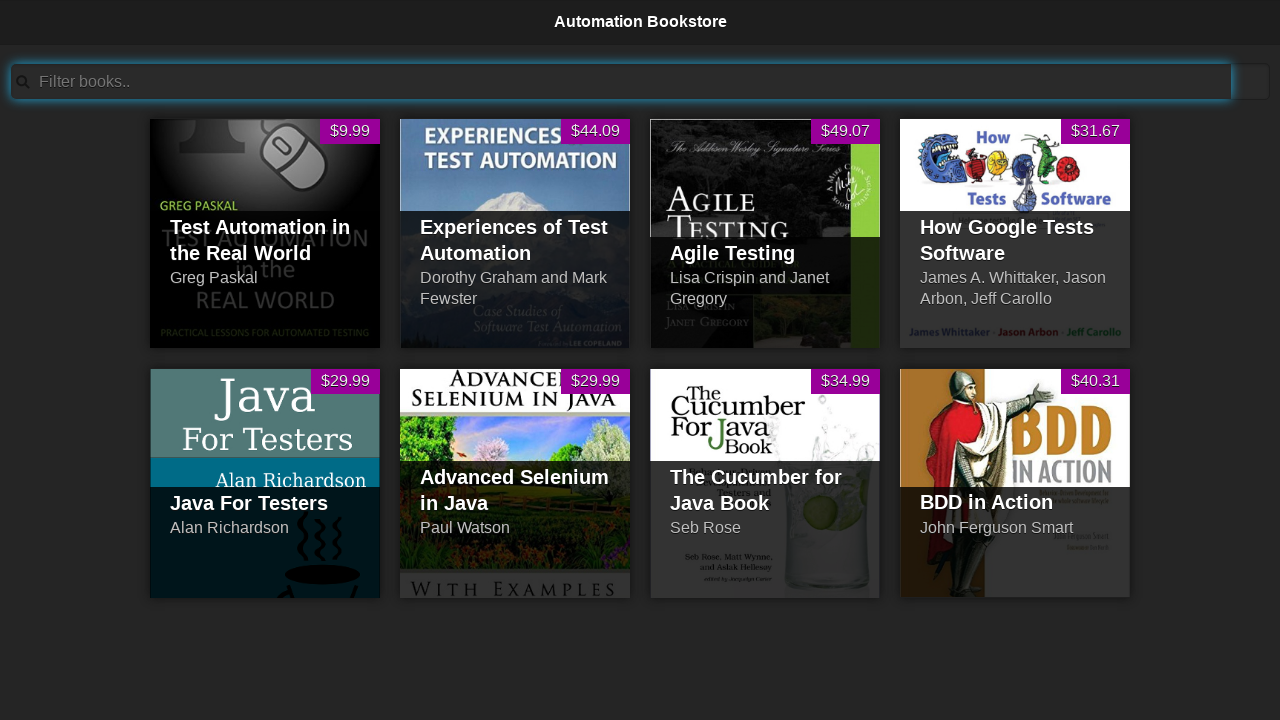

Located clear text icon element
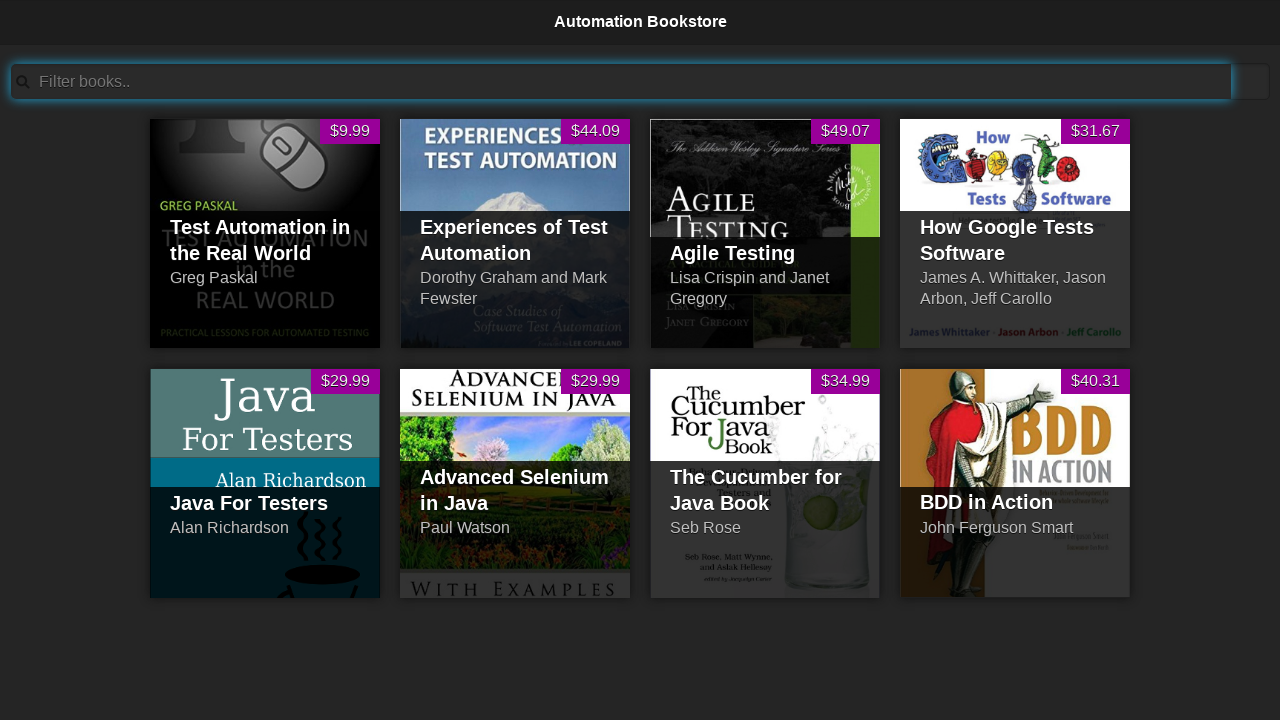

Typed 'test' into search bar on #searchBar
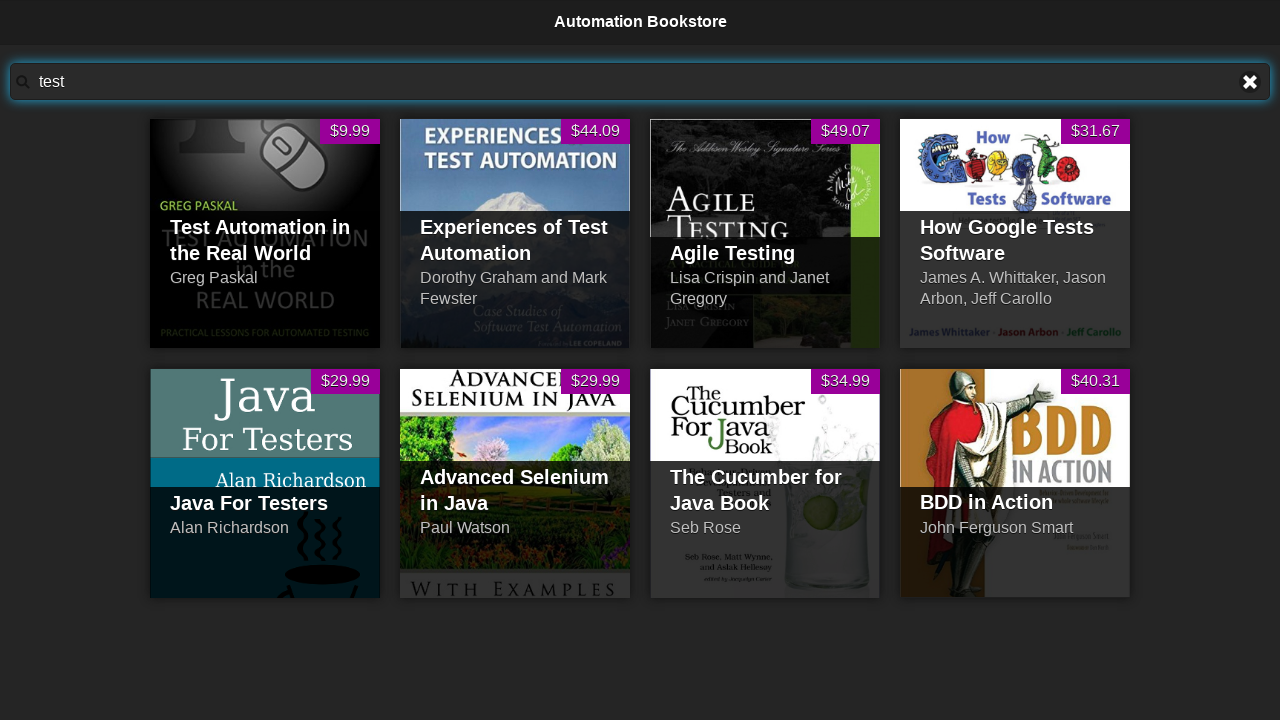

Clear text icon became visible after typing
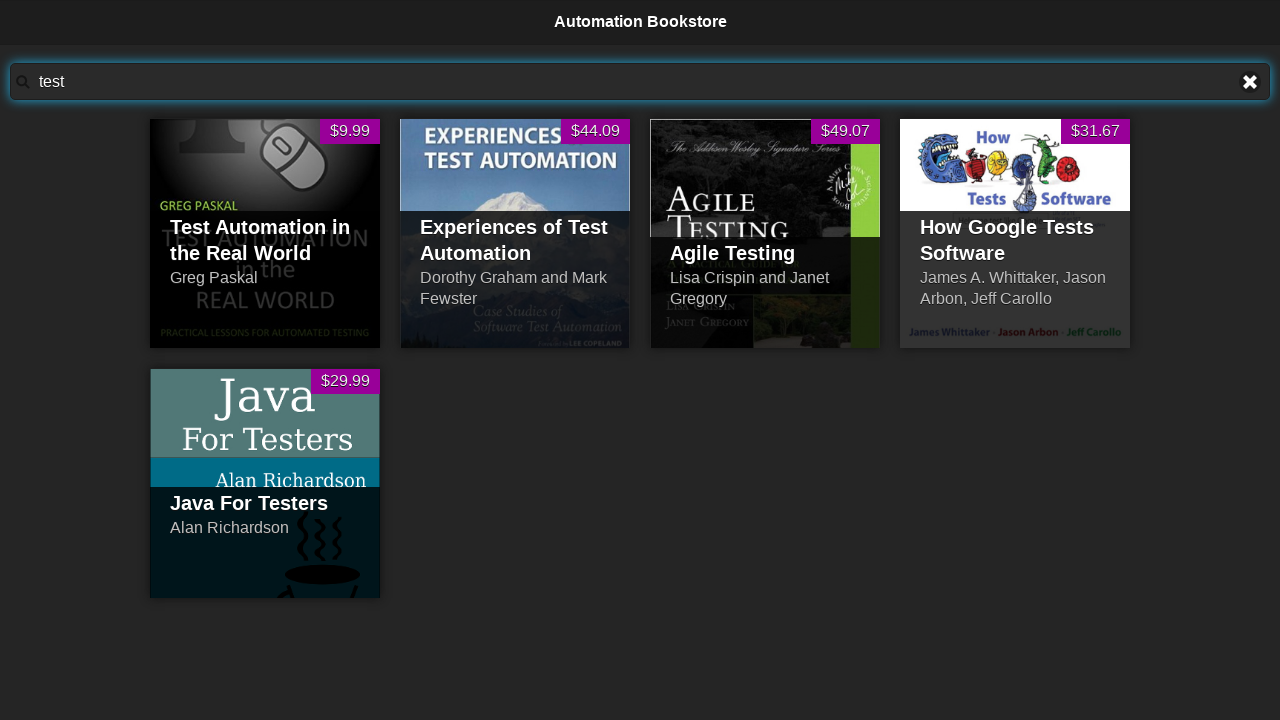

Clicked clear text icon to clear search input at (1250, 82) on a[title='Clear text']
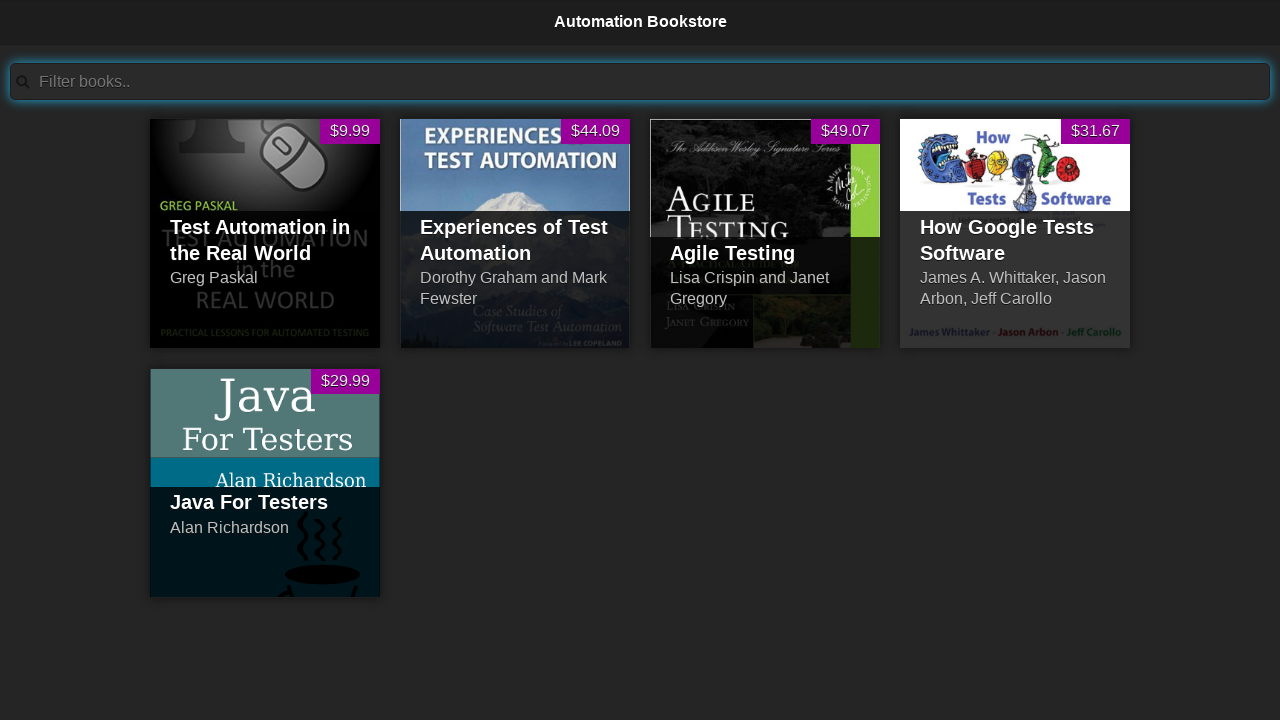

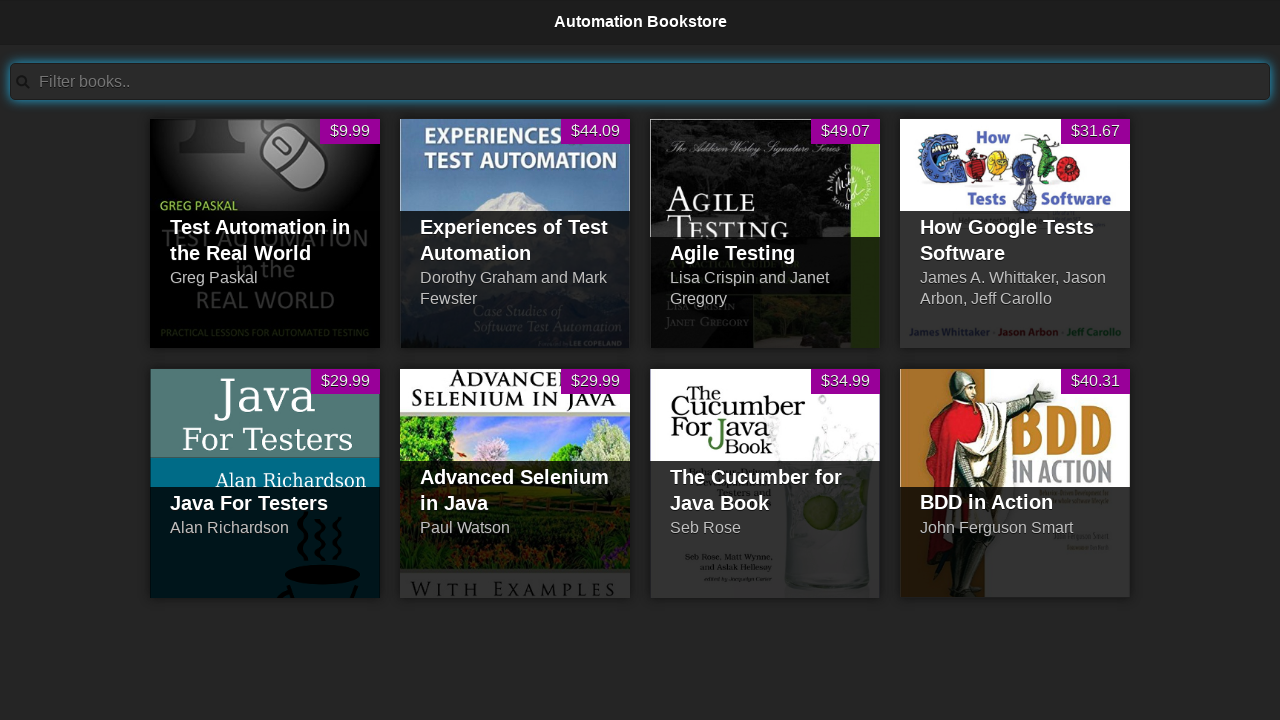